Tests entry ad modal by navigating to the page and closing the popup ad

Starting URL: https://the-internet.herokuapp.com

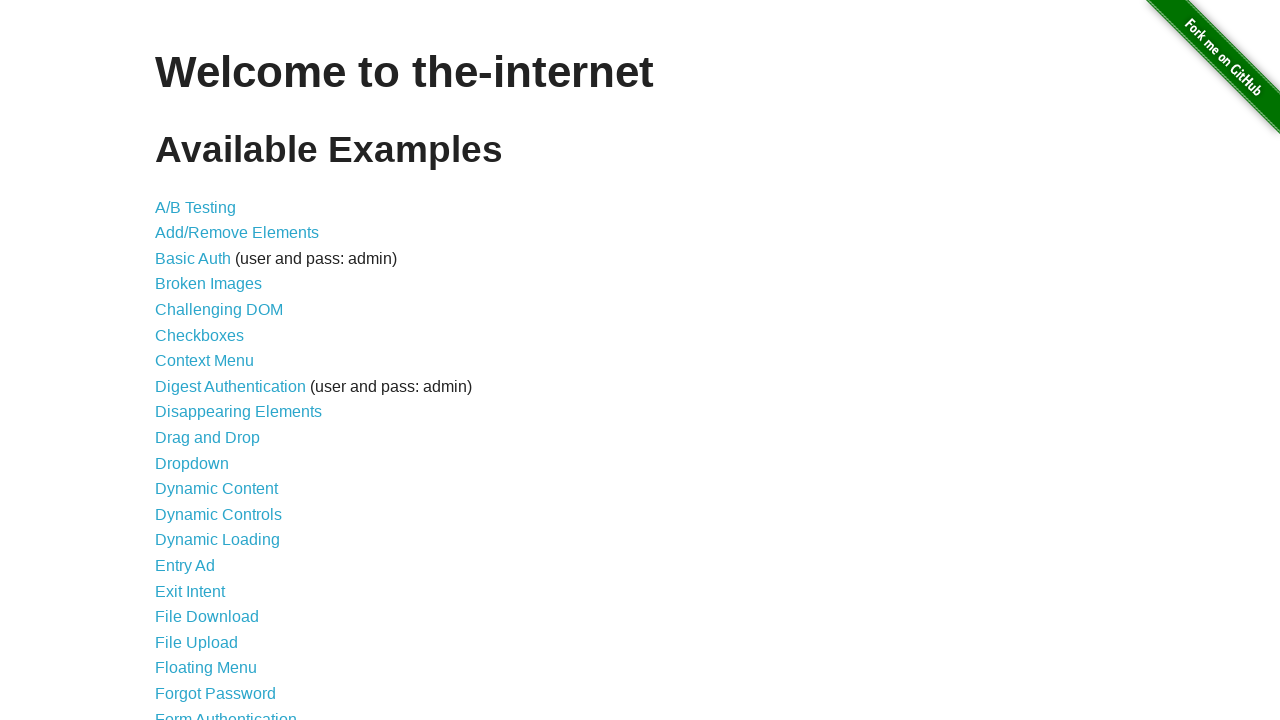

Clicked on Entry Ad link at (185, 566) on internal:role=link[name="Entry Ad"i]
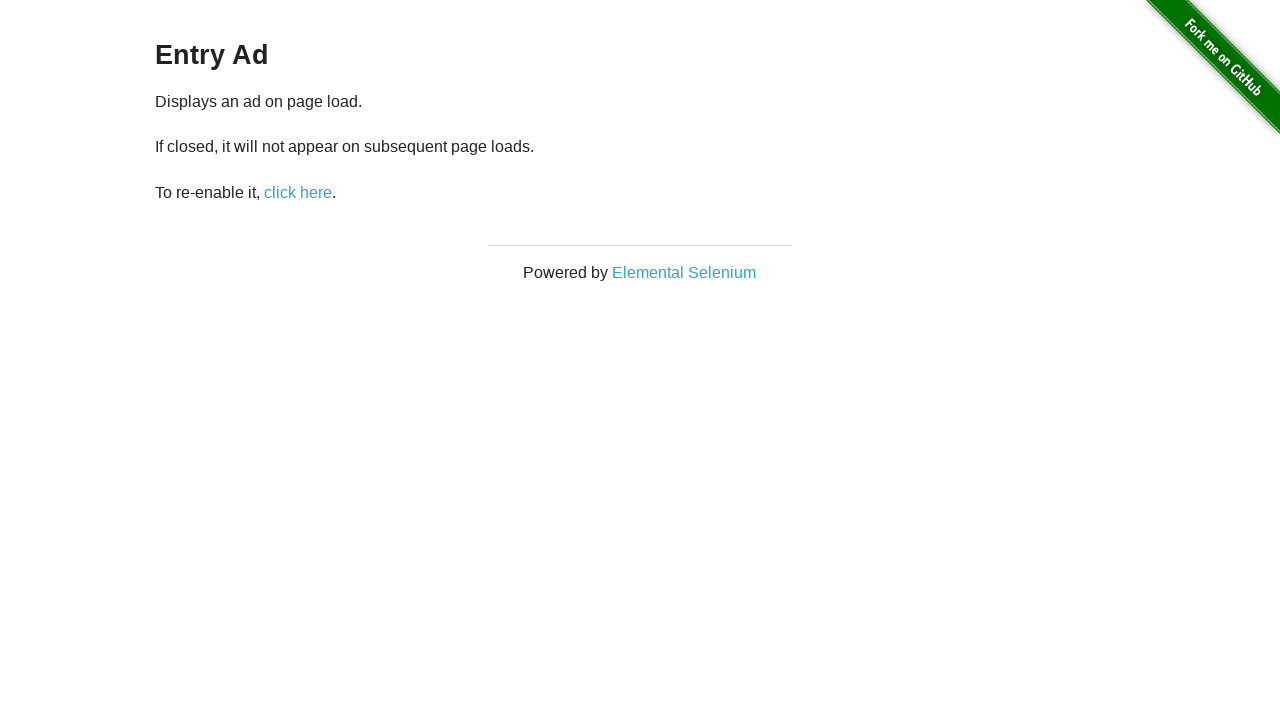

Entry ad modal appeared
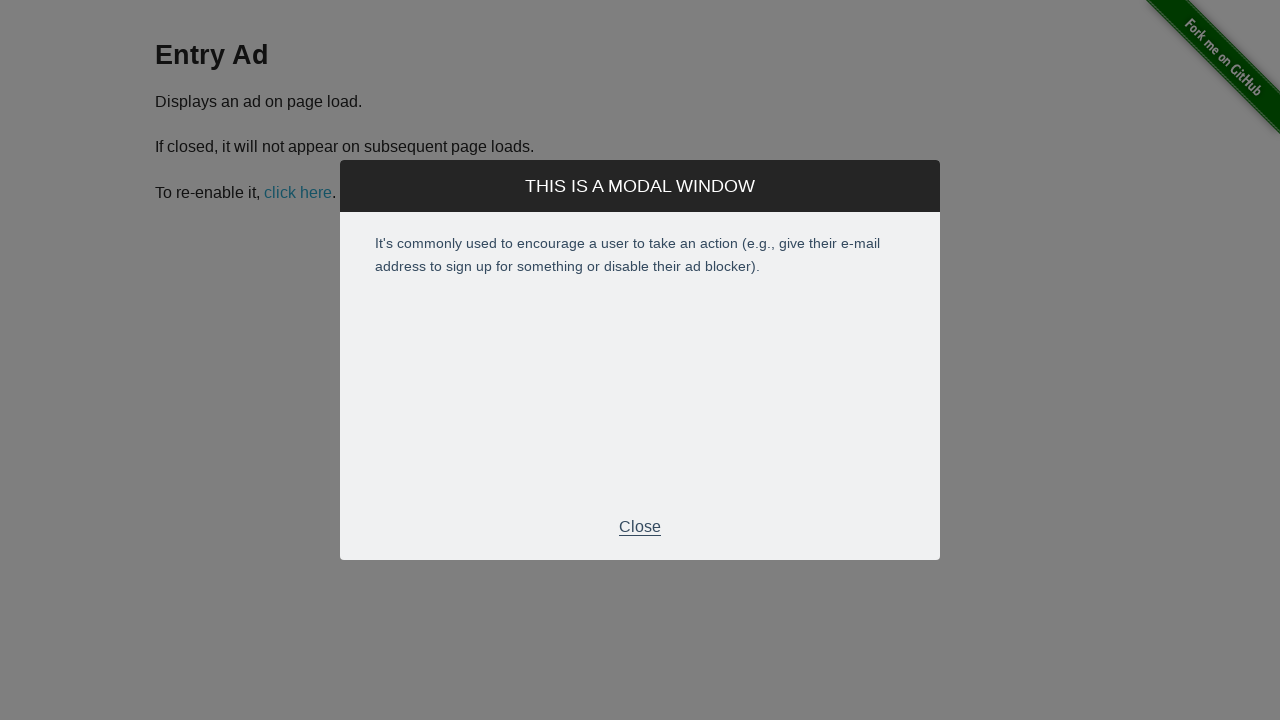

Clicked Close button to dismiss entry ad modal at (640, 527) on internal:text="Close"s
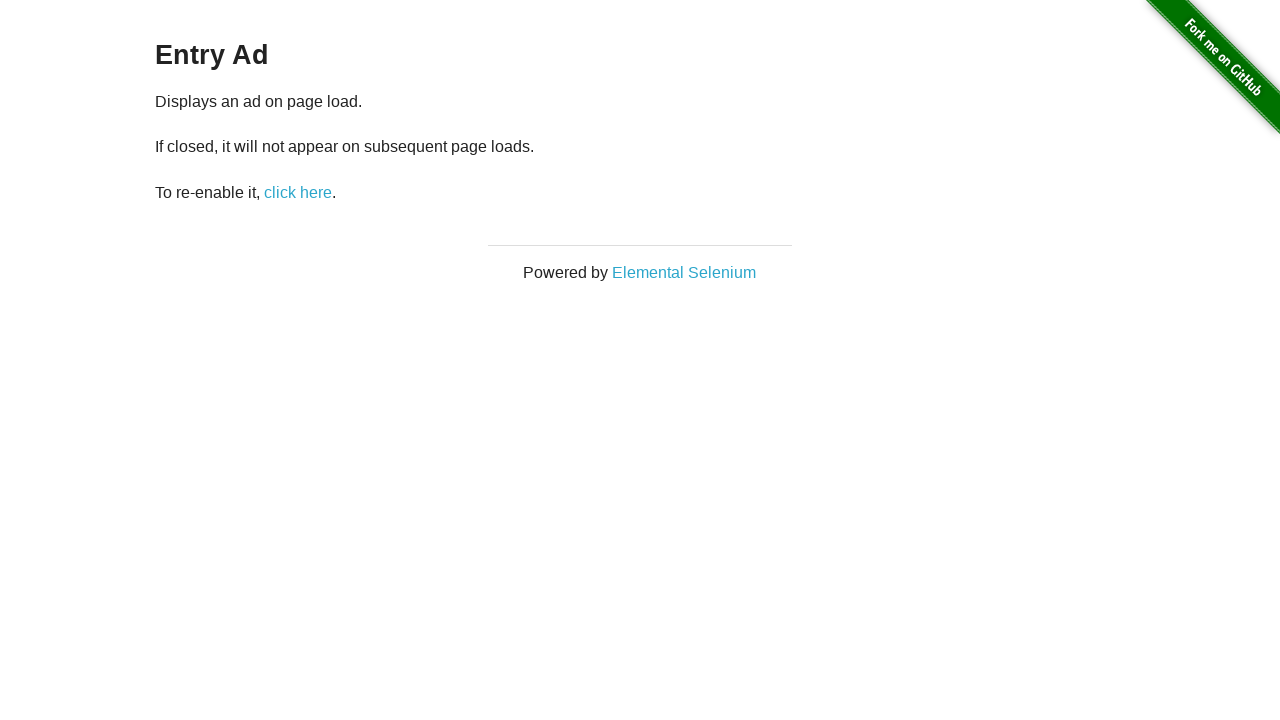

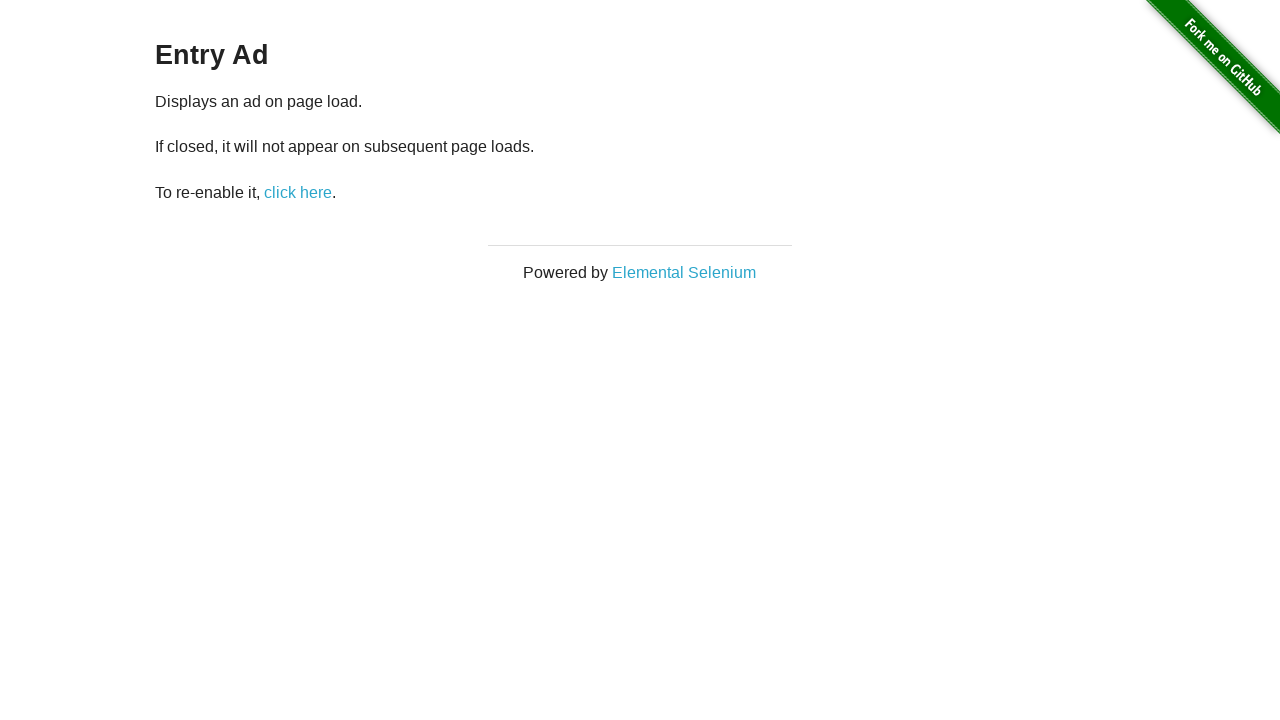